Tests JavaScript confirmation alert handling by clicking the confirmation alert button and dismissing (canceling) the alert dialog

Starting URL: https://the-internet.herokuapp.com/javascript_alerts

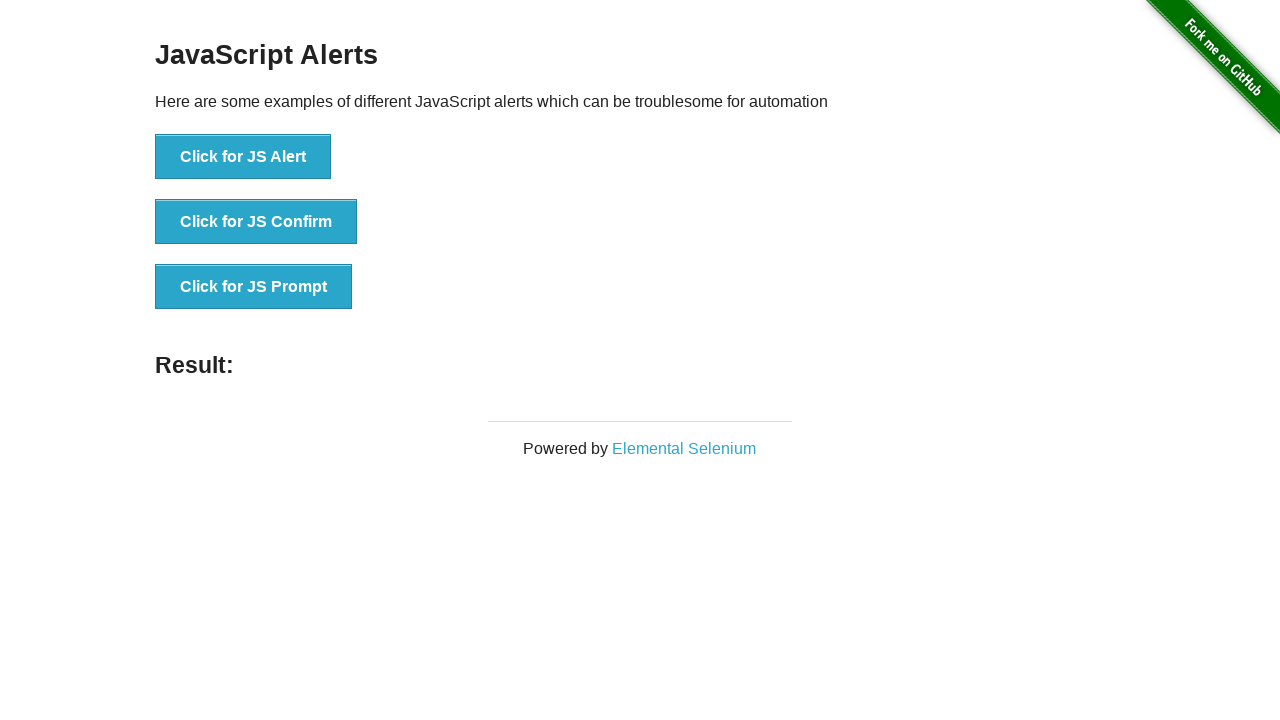

Clicked the JavaScript Confirm button at (256, 222) on xpath=//*[@id='content']/div/ul/li[2]/button
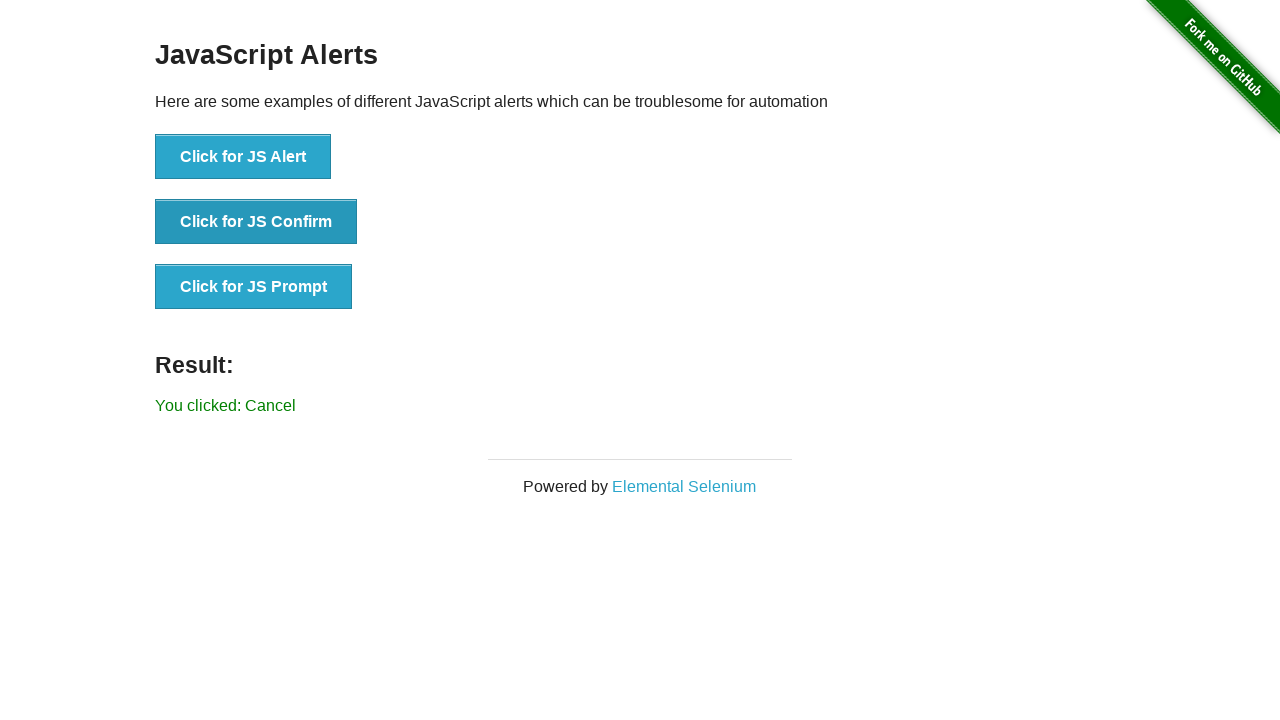

Set up dialog handler to dismiss confirmation alert
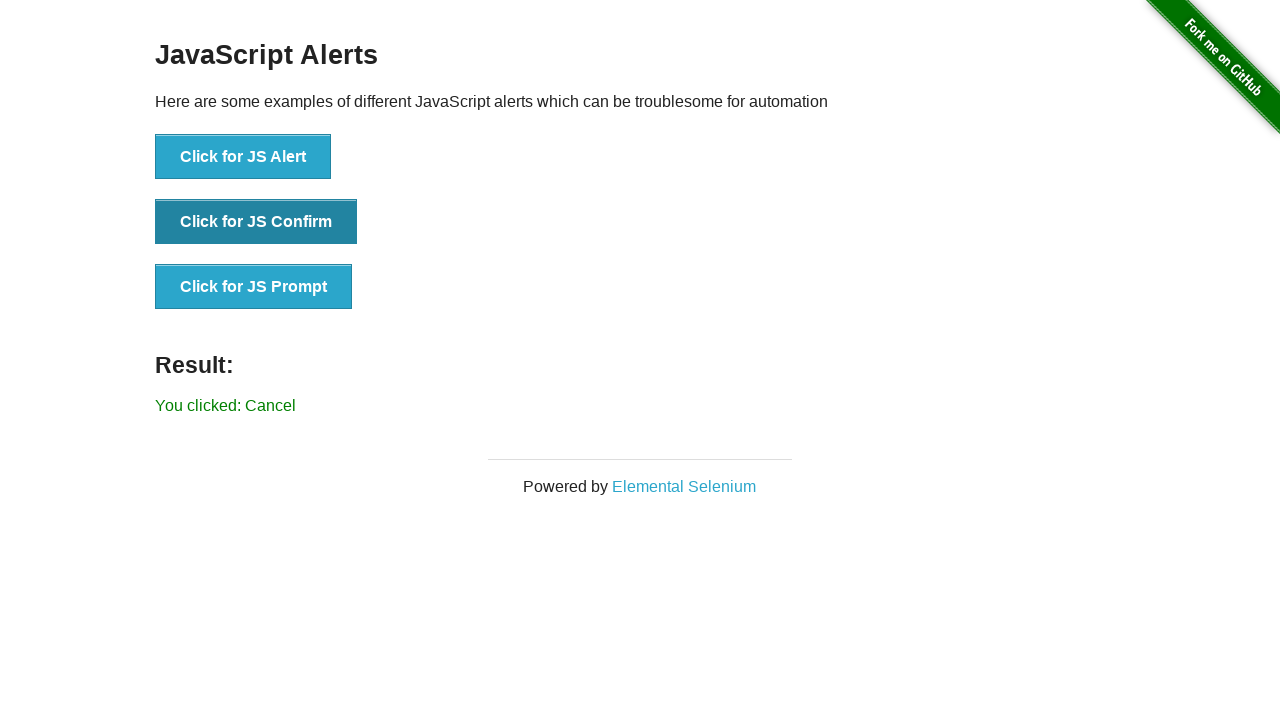

Clicked the JavaScript Confirm button again to trigger alert with dismiss handler at (256, 222) on xpath=//*[@id='content']/div/ul/li[2]/button
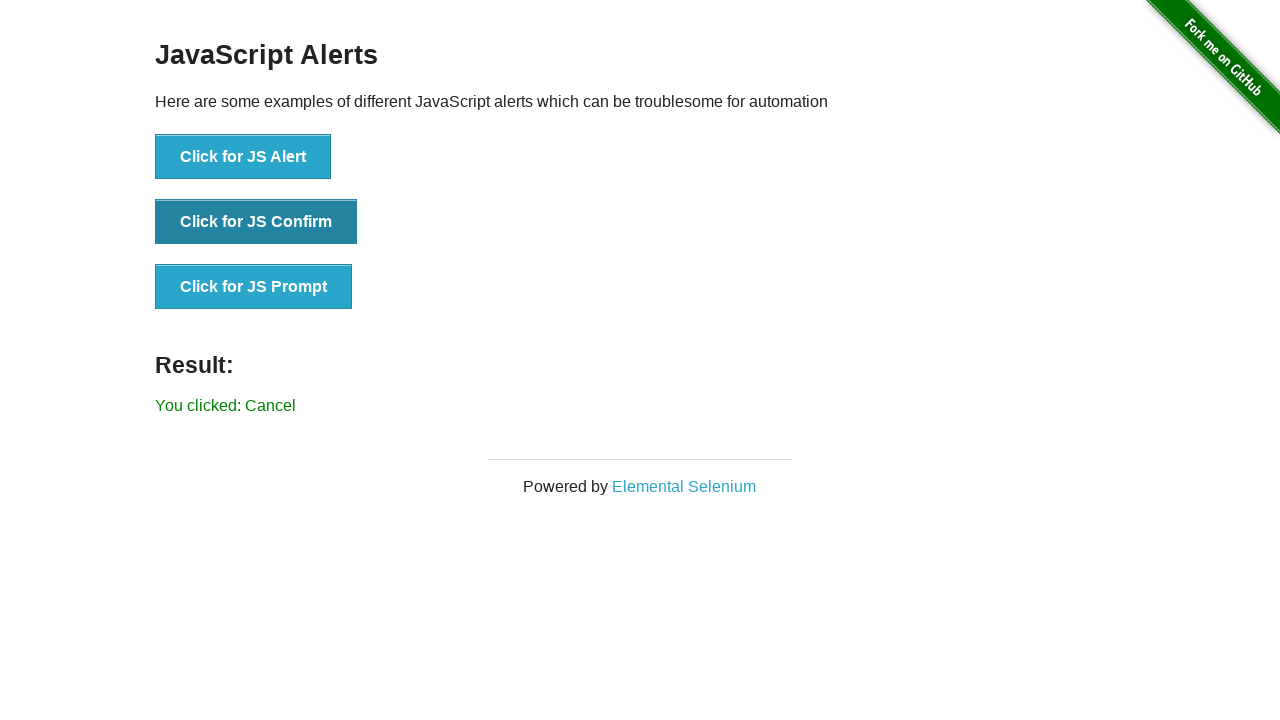

Confirmed that alert was dismissed - result text 'You clicked: Cancel' appeared
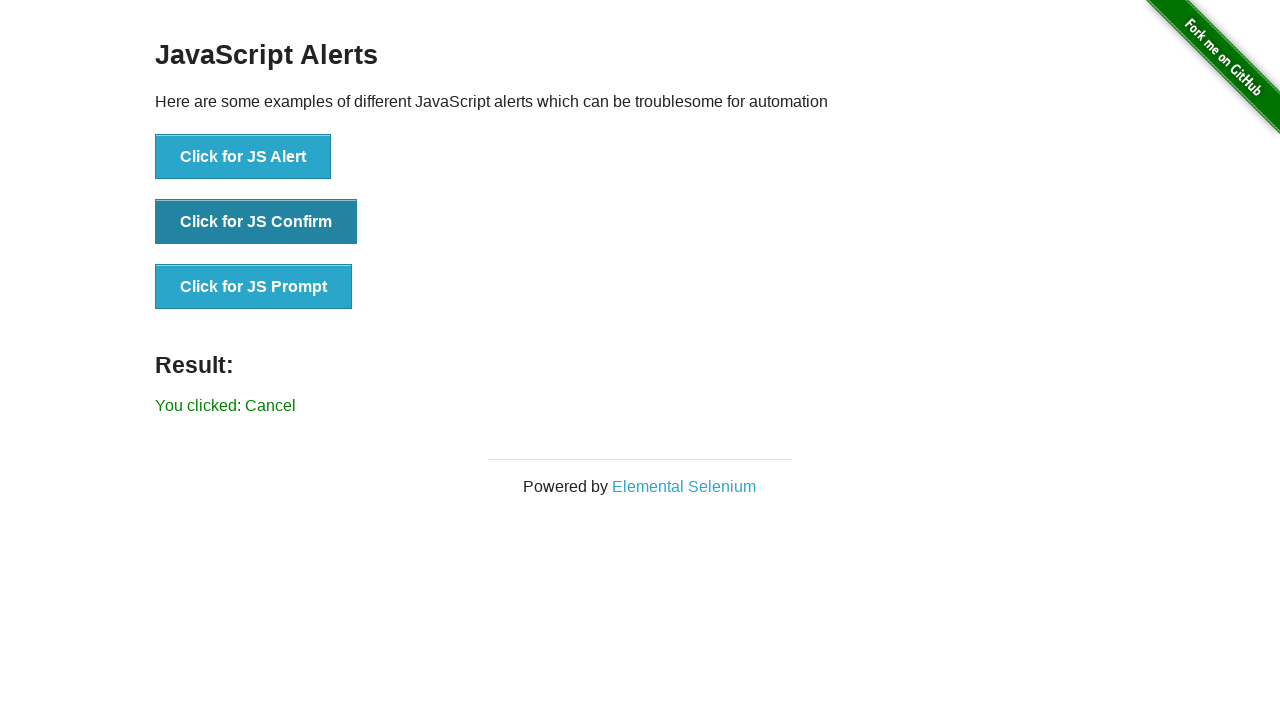

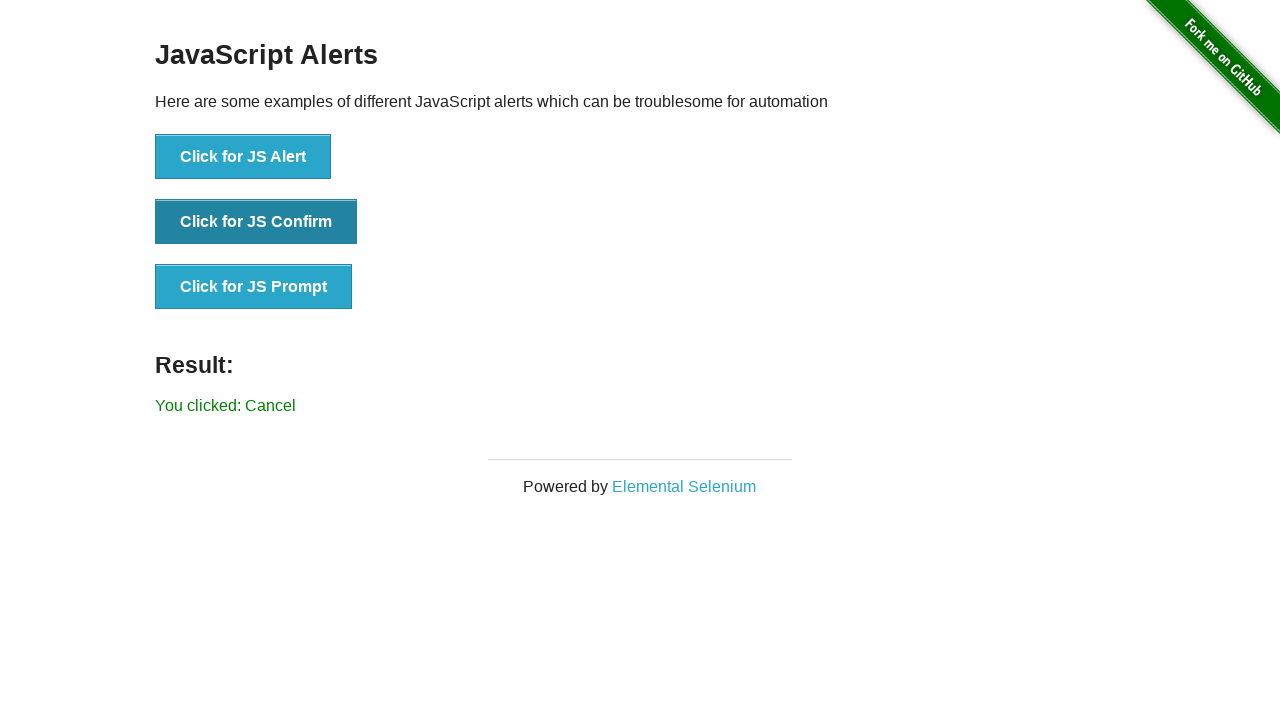